Tests the jQuery UI Selectable widget by switching to the demo iframe and clicking on selectable list items to demonstrate the selection interaction.

Starting URL: https://jqueryui.com/selectable/

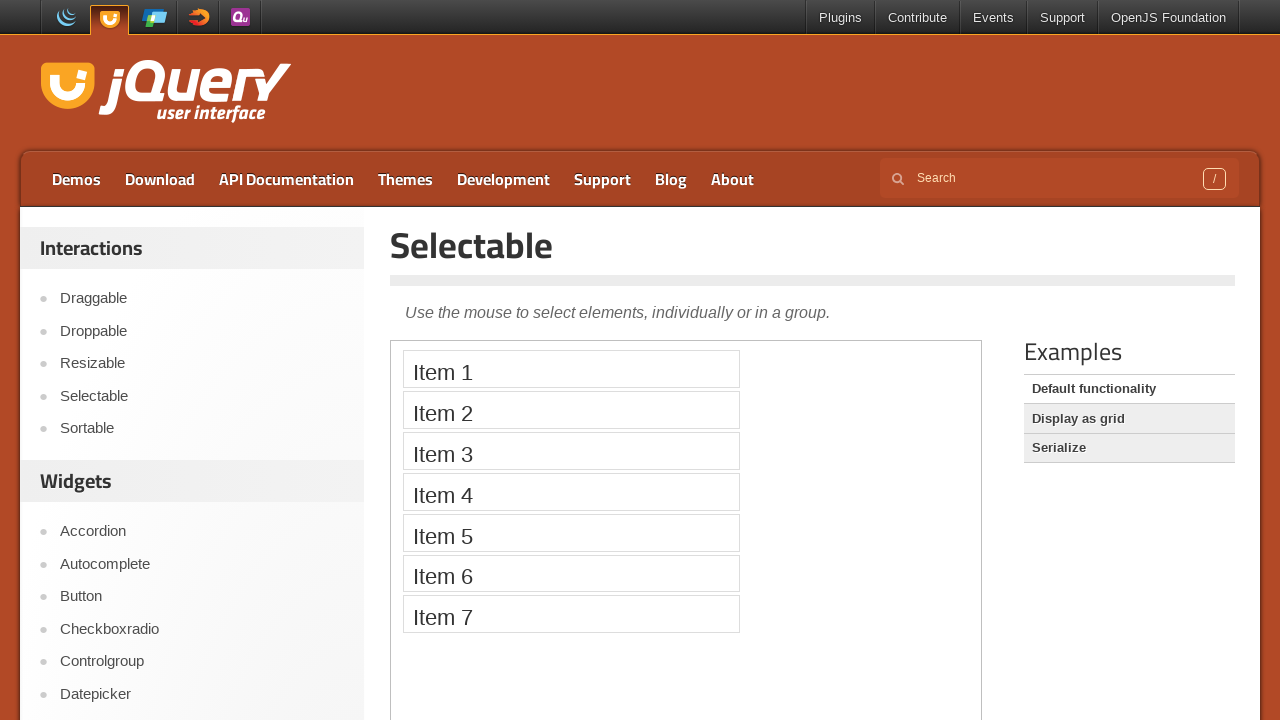

Located the demo iframe containing the selectable widget
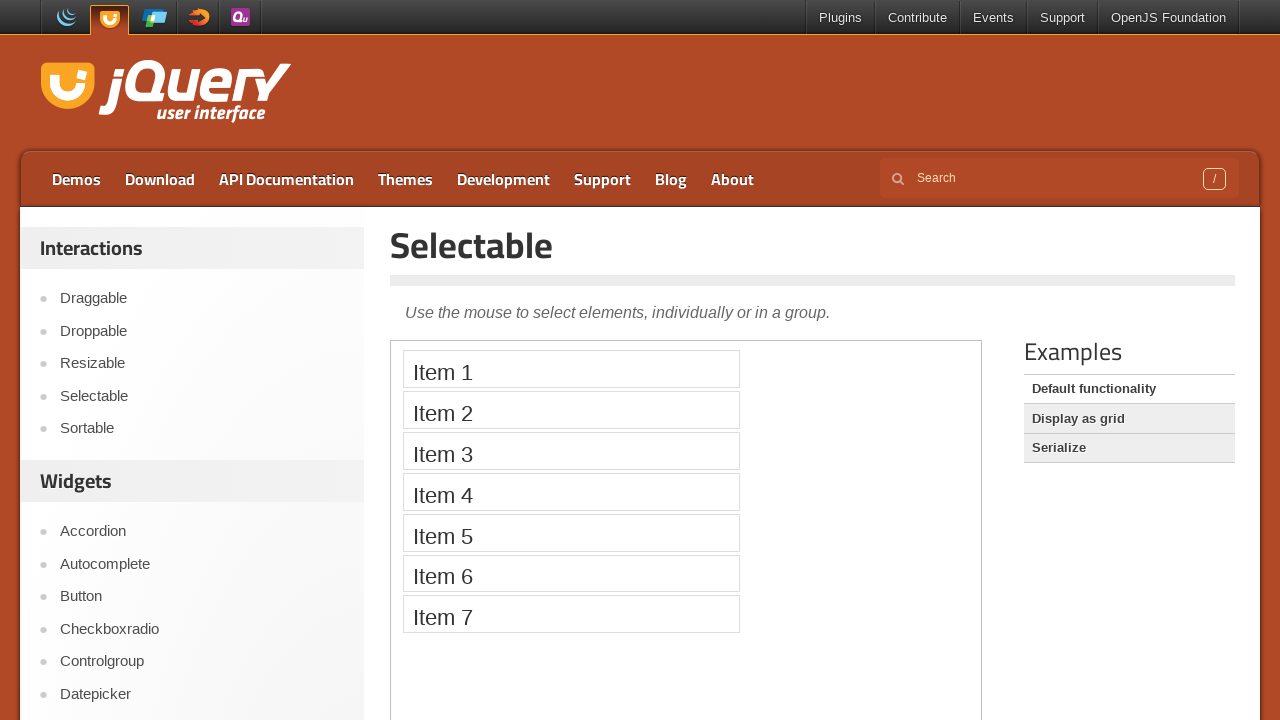

Clicked on the first selectable item at (571, 369) on #content iframe >> internal:control=enter-frame >> #selectable li >> nth=0
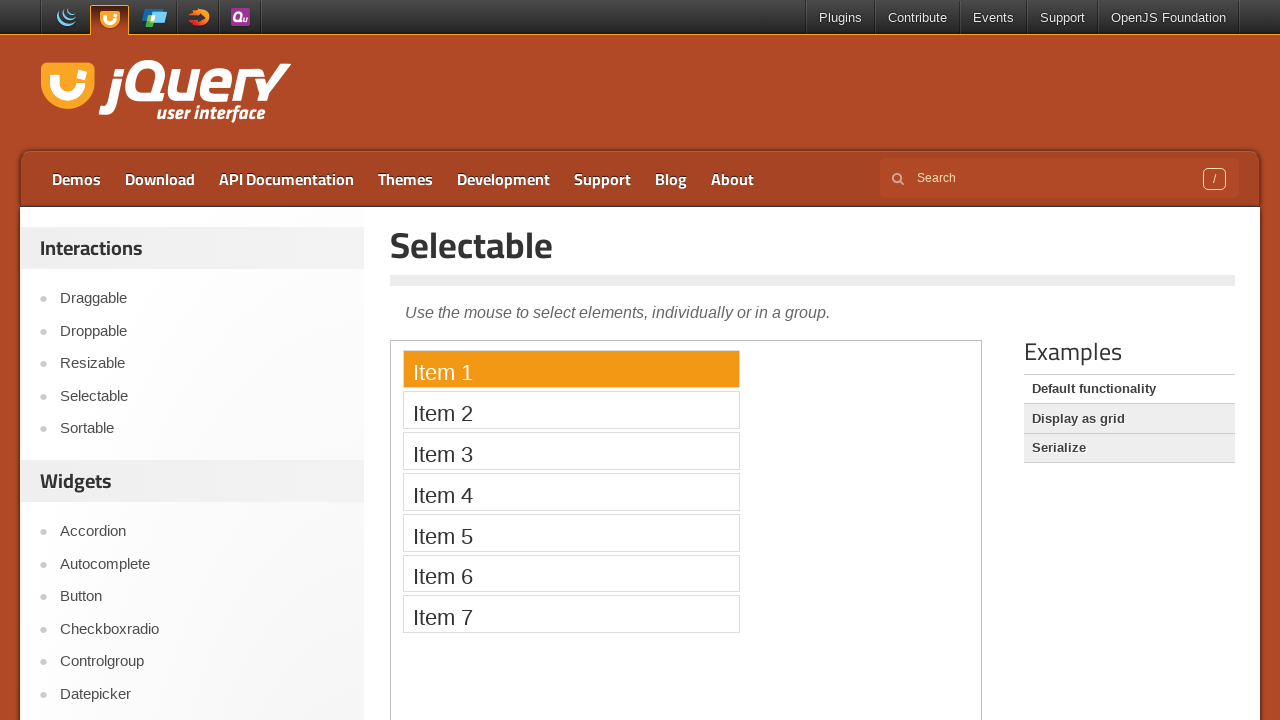

Clicked on the second selectable item to demonstrate multi-select at (571, 410) on #content iframe >> internal:control=enter-frame >> #selectable li >> nth=1
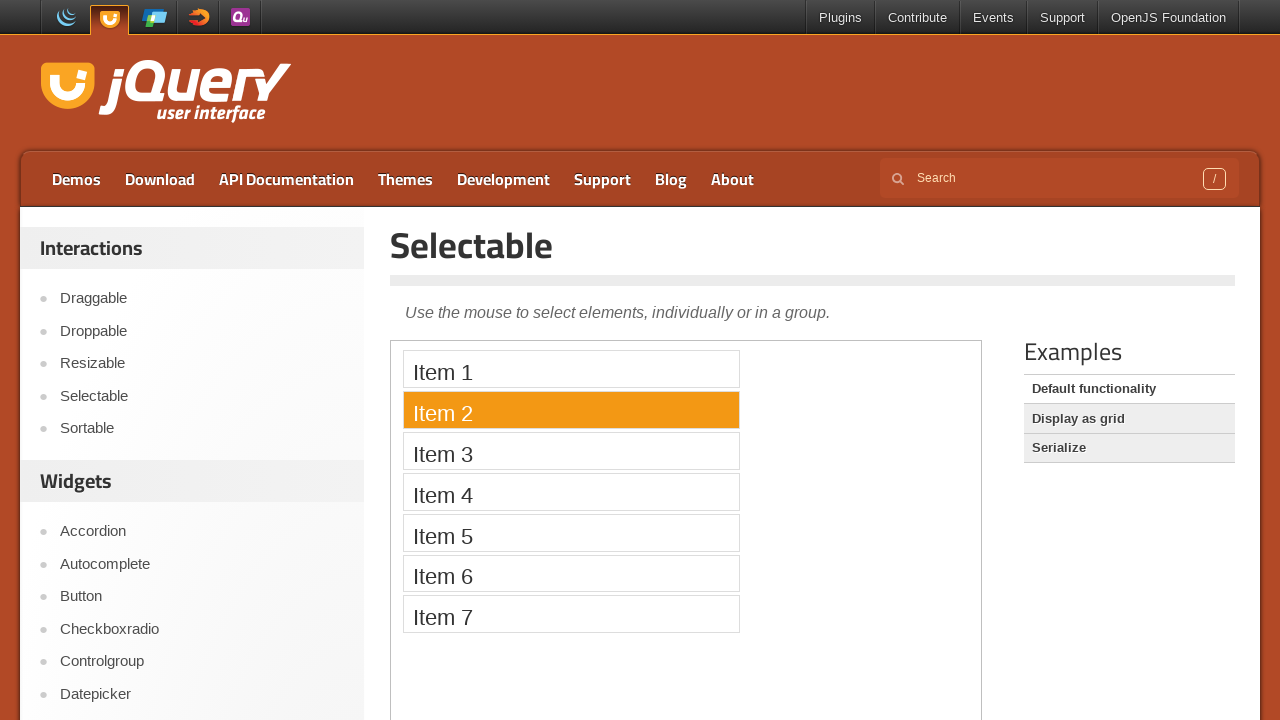

Clicked on the third selectable item at (571, 451) on #content iframe >> internal:control=enter-frame >> #selectable li >> nth=2
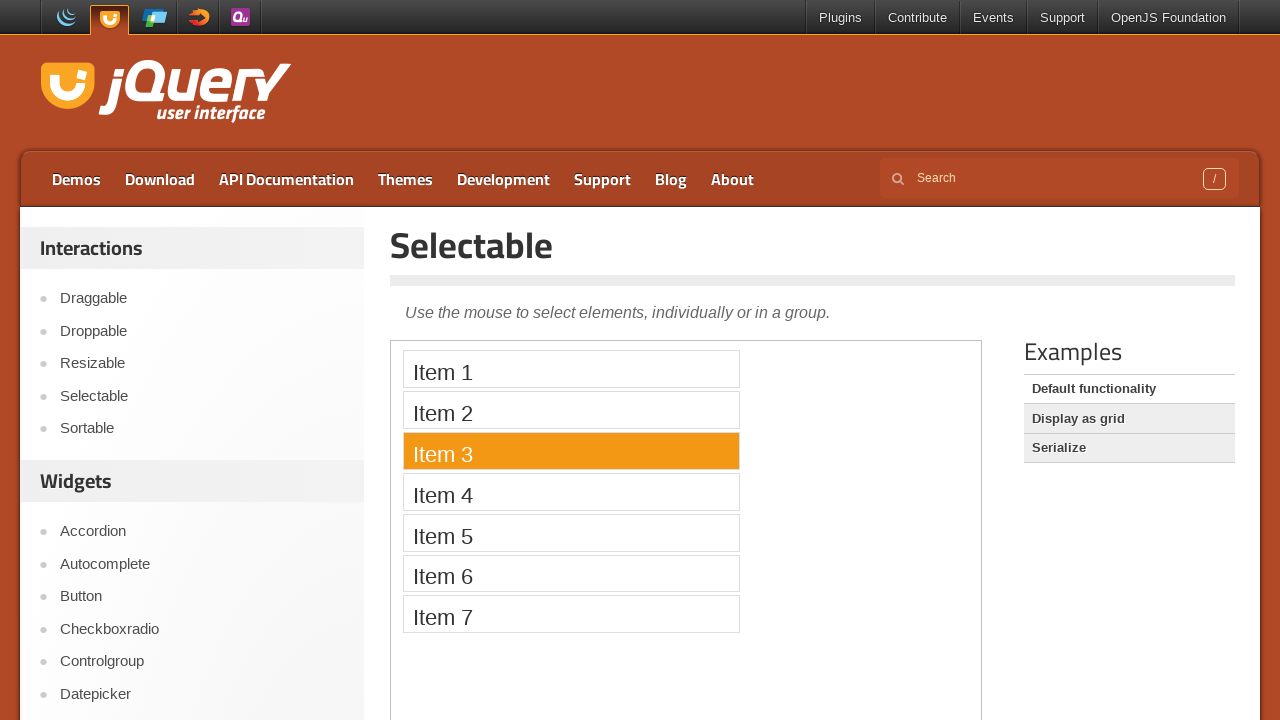

Waited 2 seconds to observe the selection state
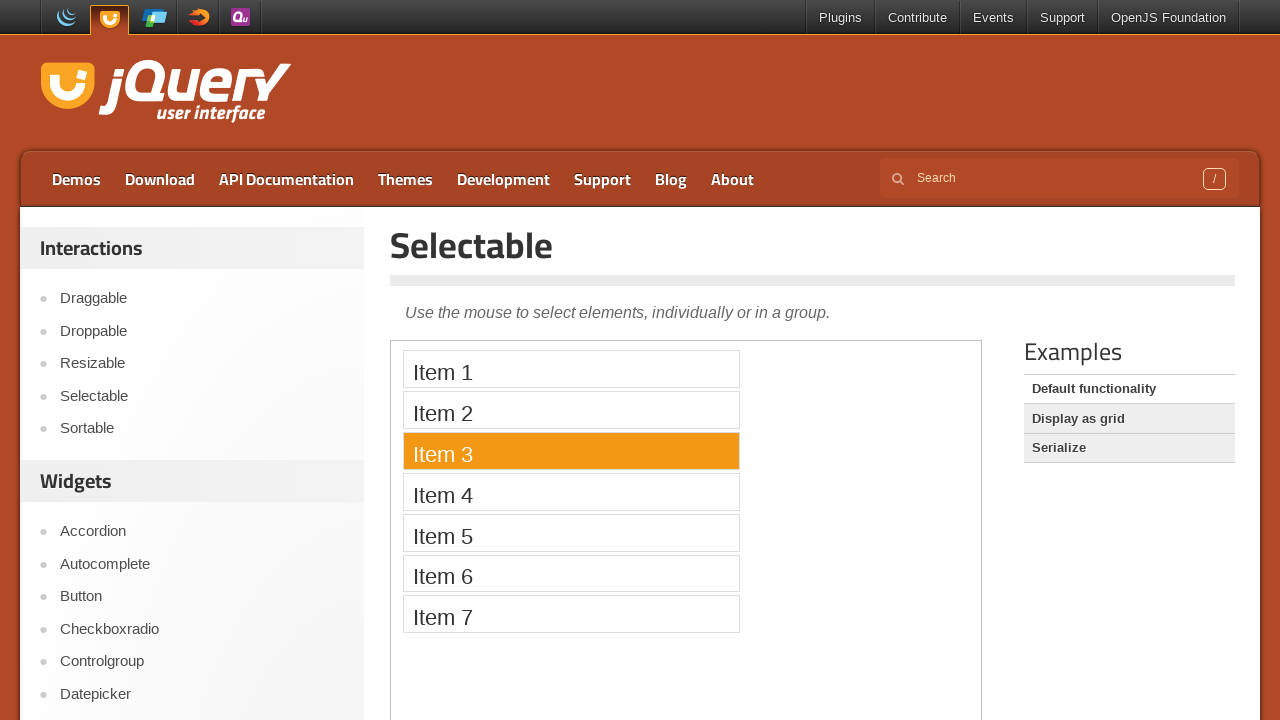

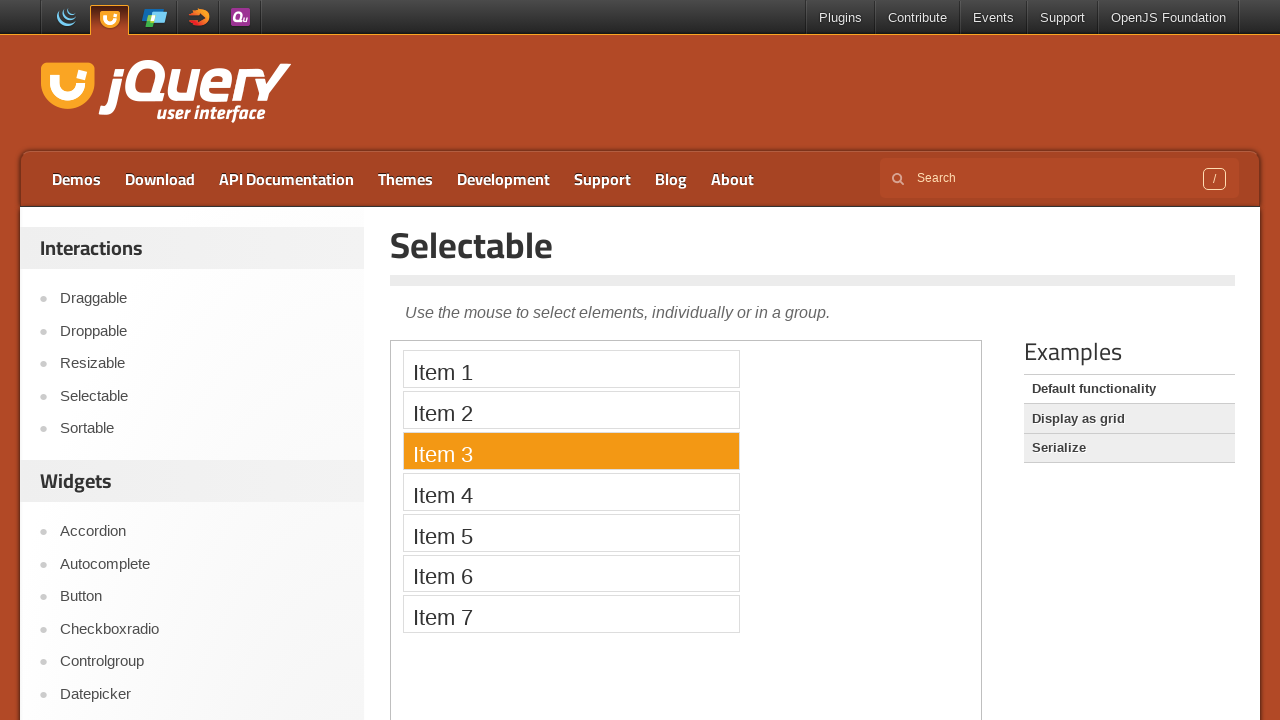